Tests a multi-form component on an AngularJS practice site by filling text fields, clicking through form steps, selecting options, and submitting the form with alert acceptance.

Starting URL: http://www.globalsqa.com/angularjs-protractor-practice-site/

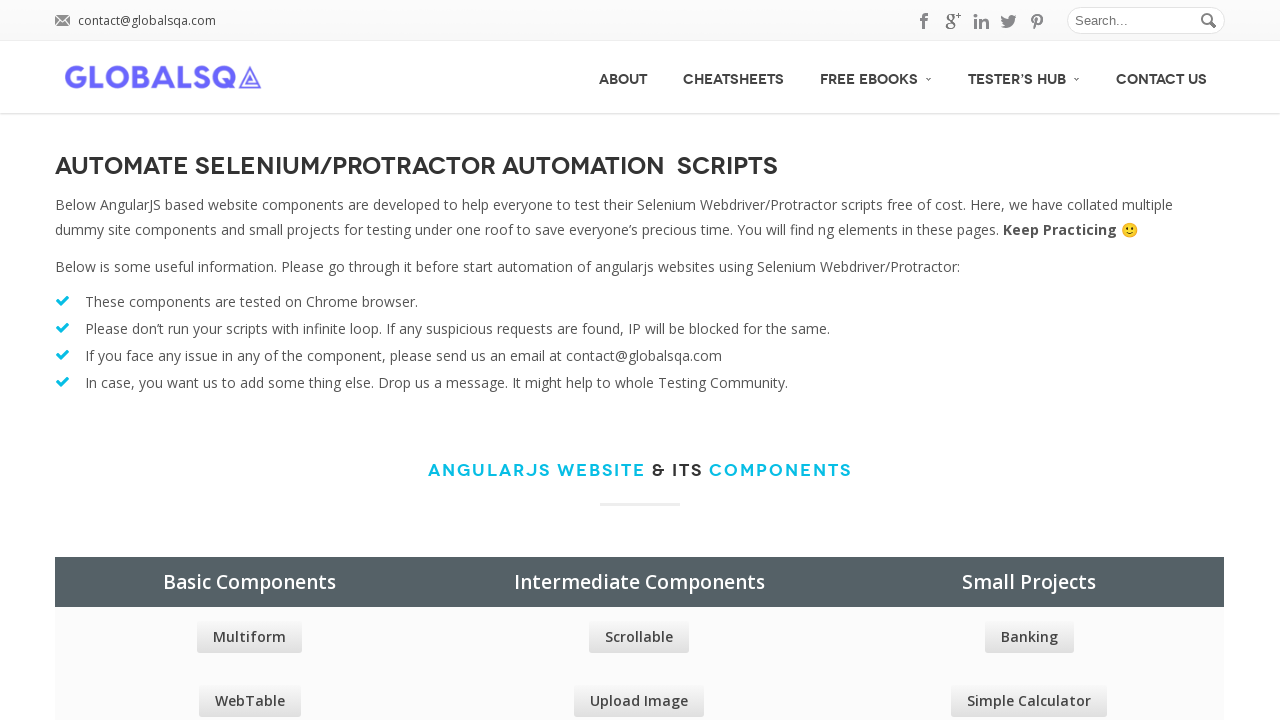

Clicked Multi Form option in the first column at (250, 637) on #post-2777 > div:nth-child(4) > div > div > div.row.price_table_holder.col_3 > d
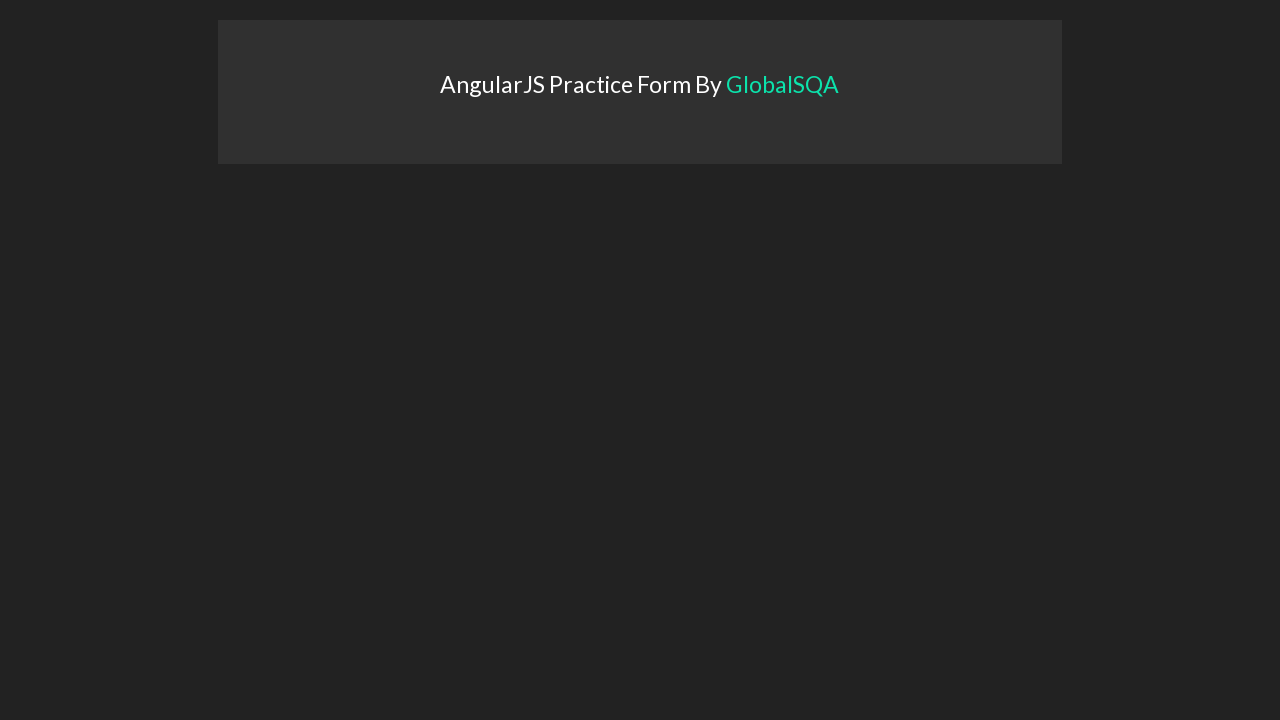

Waited 2 seconds for form to load
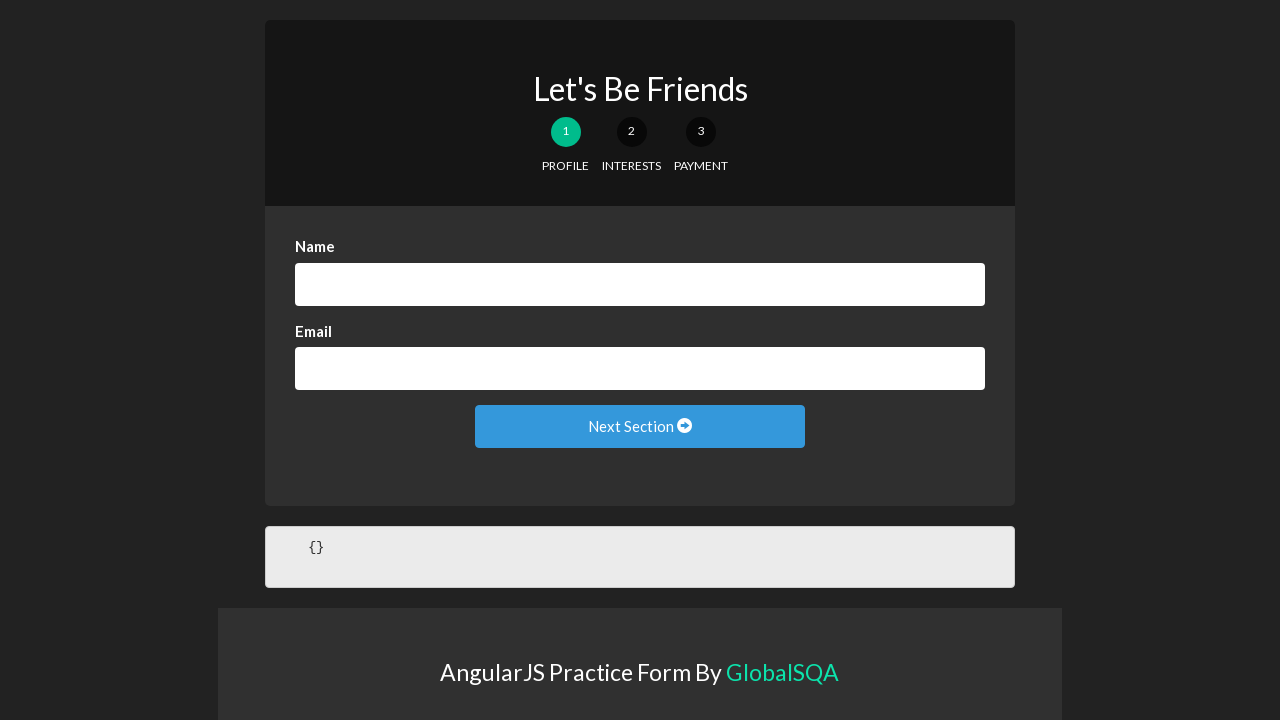

Filled first input field with 'hello' on //*[@id='form-views']/div[1]/input
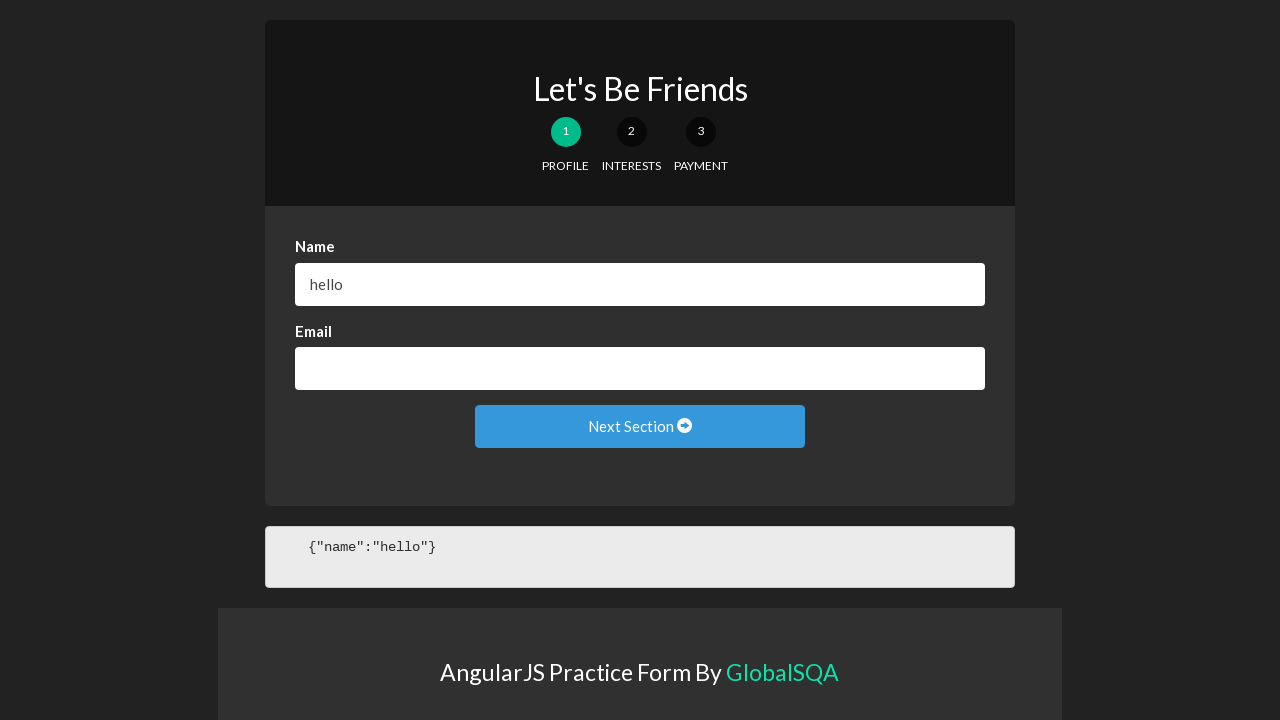

Filled second input field with 'hello' on //*[@id='form-views']/div[2]/input
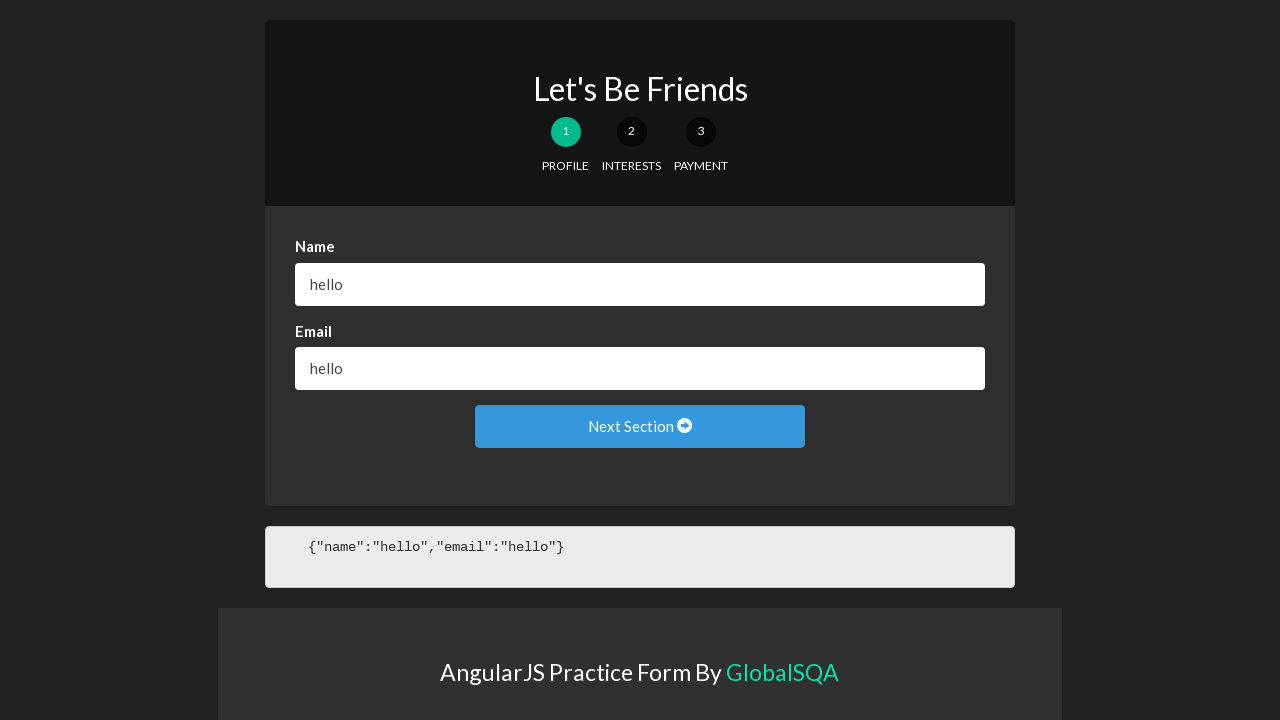

Clicked next/continue button to proceed to next form step at (640, 427) on xpath=//*[@id='form-views']/div[3]/div/a
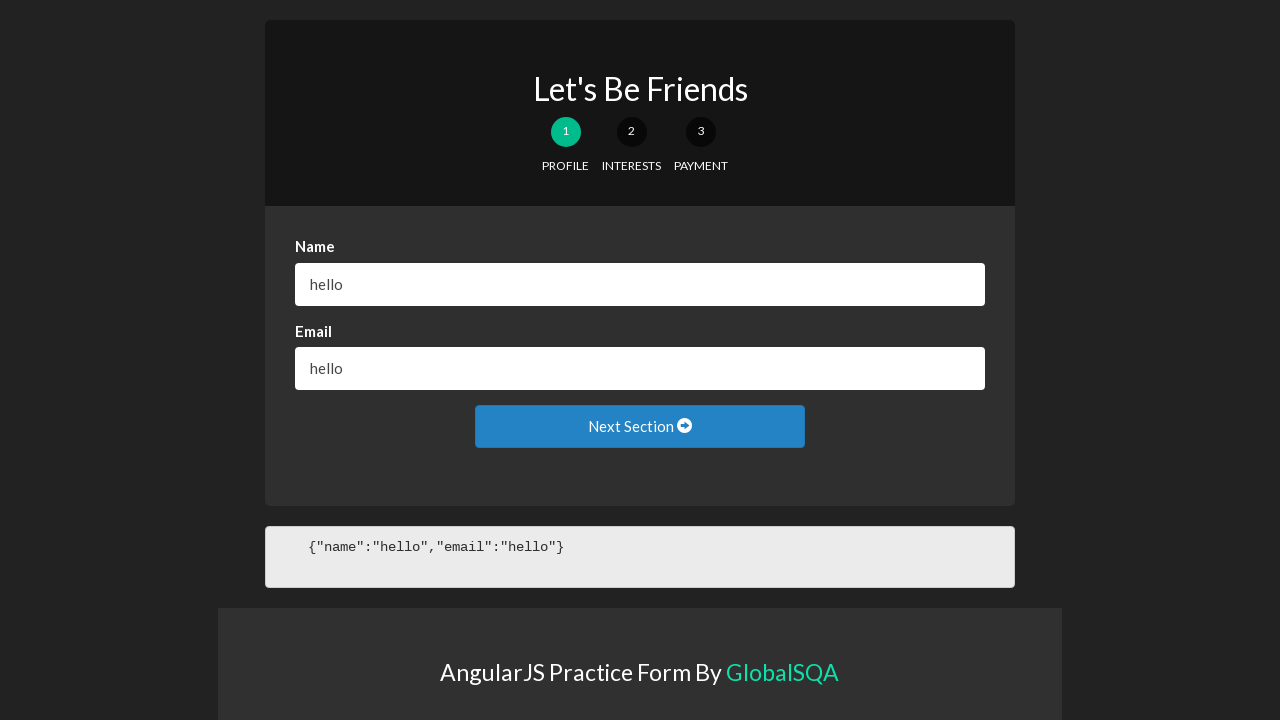

Waited 2 seconds for next form step to load
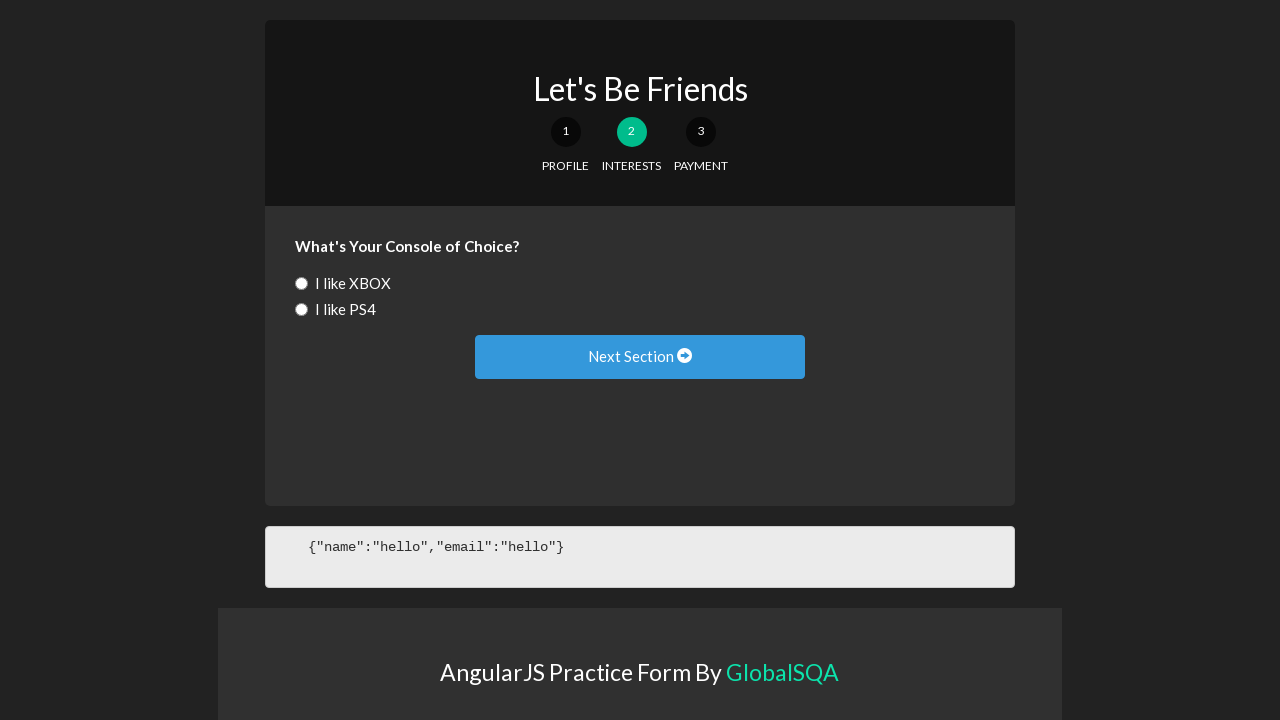

Clicked checkbox/radio option at (302, 283) on xpath=//*[@id='form-views']/div[1]/div[1]/label/input
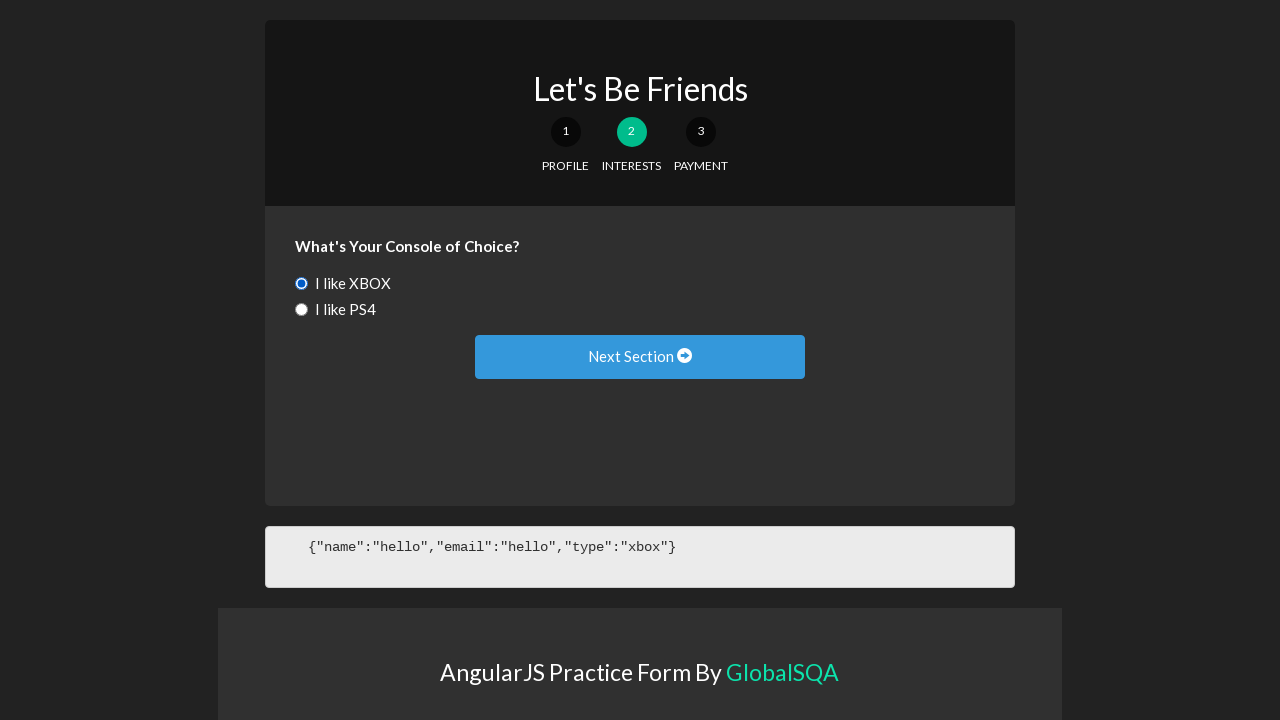

Clicked next step button to proceed at (684, 357) on xpath=//*[@id='form-views']/div[2]/div/a/span
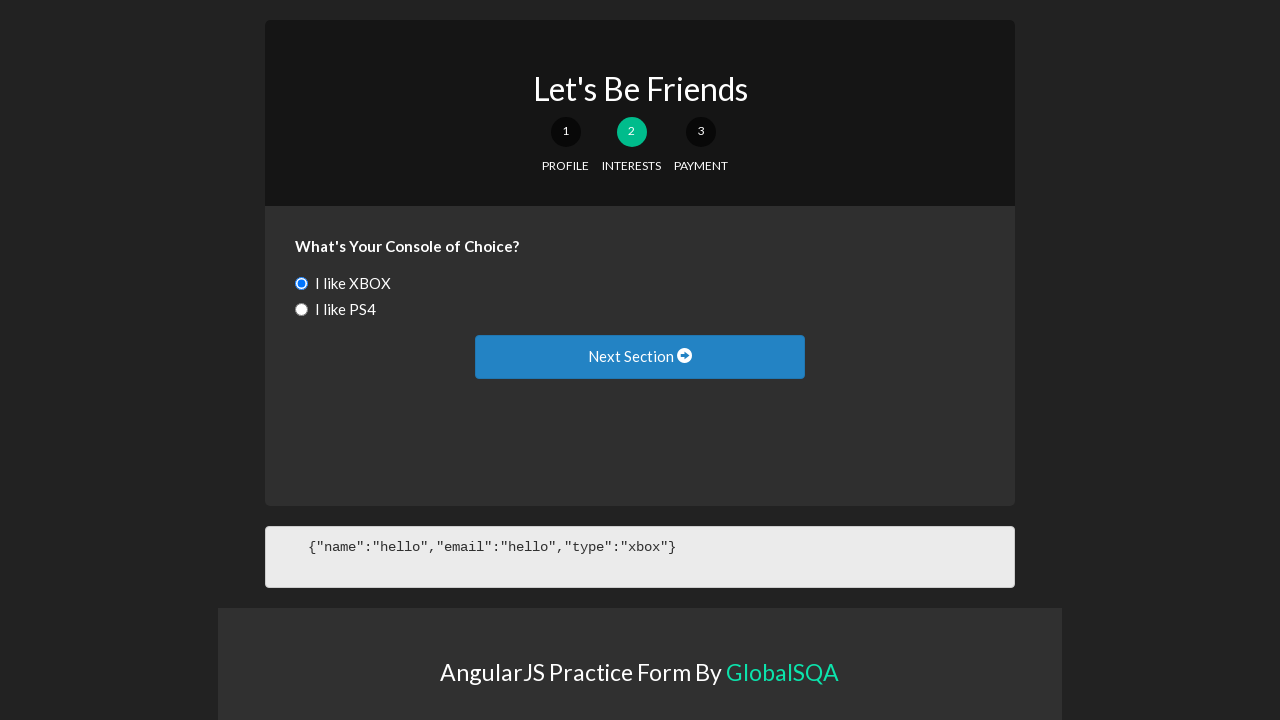

Waited 1 second for next form step to load
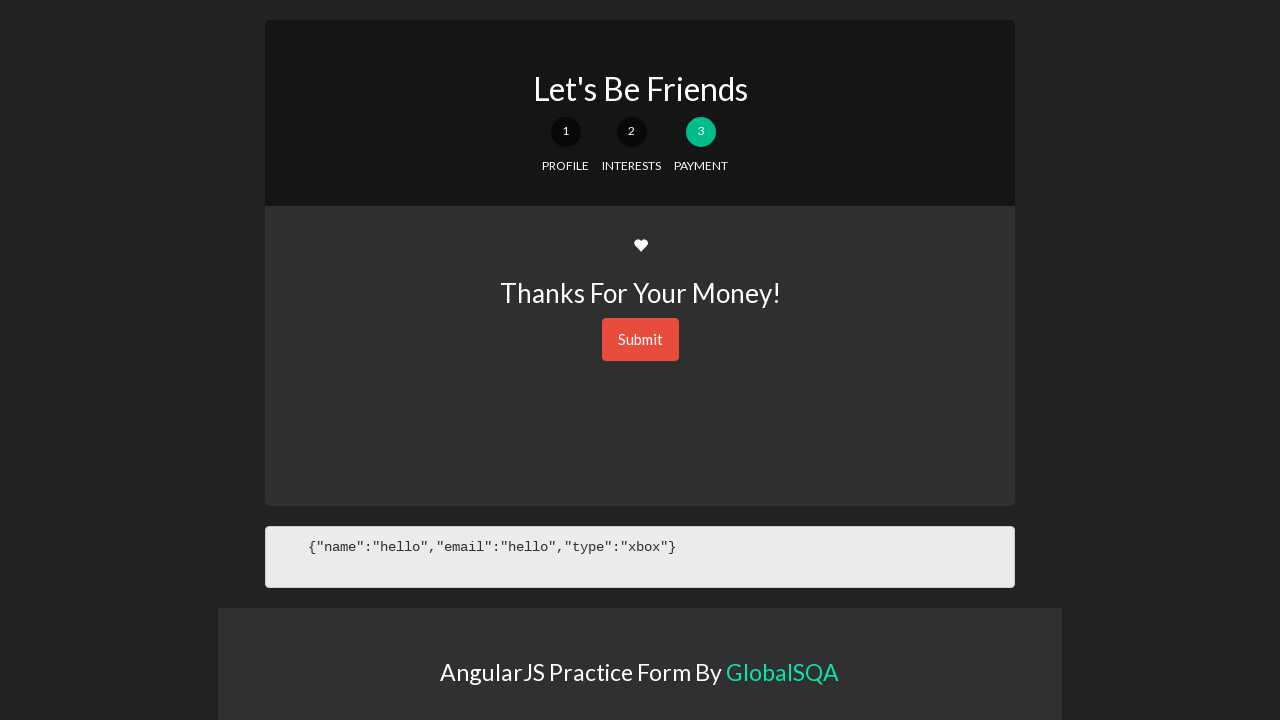

Clicked submit button to submit the form at (640, 339) on xpath=//*[@id='form-views']/div/button
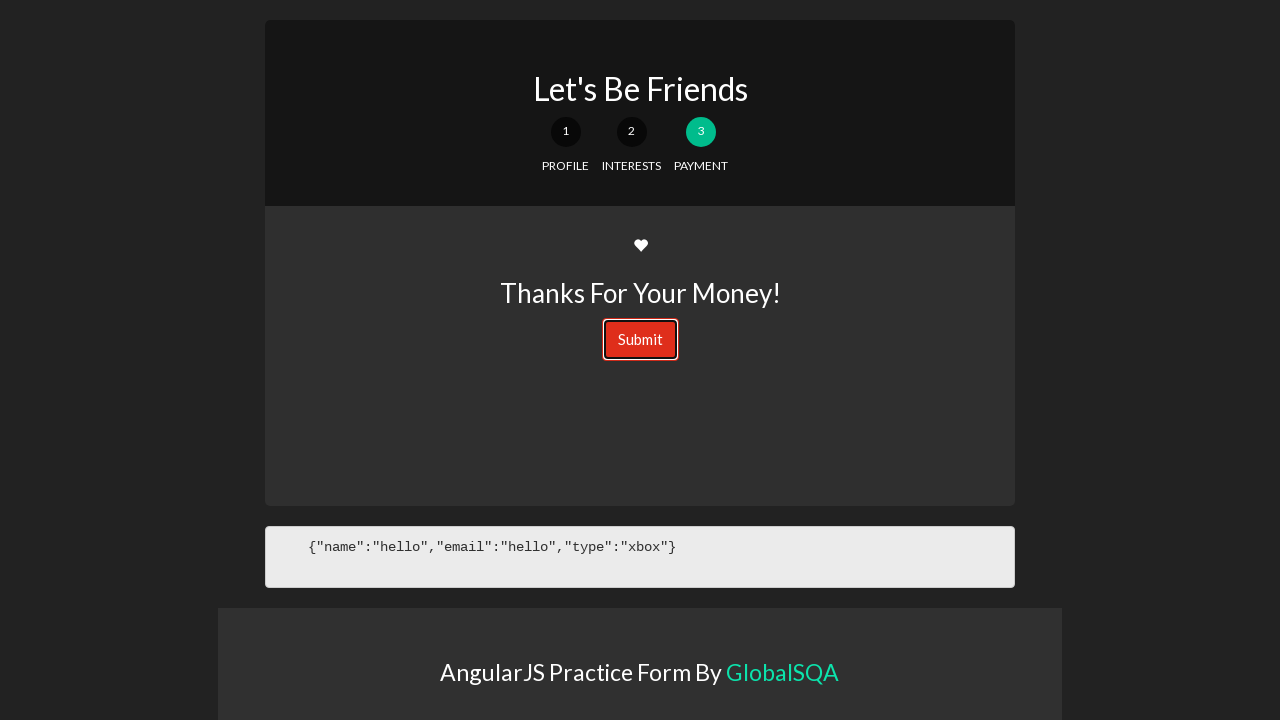

Waited 1 second for alert dialog to appear
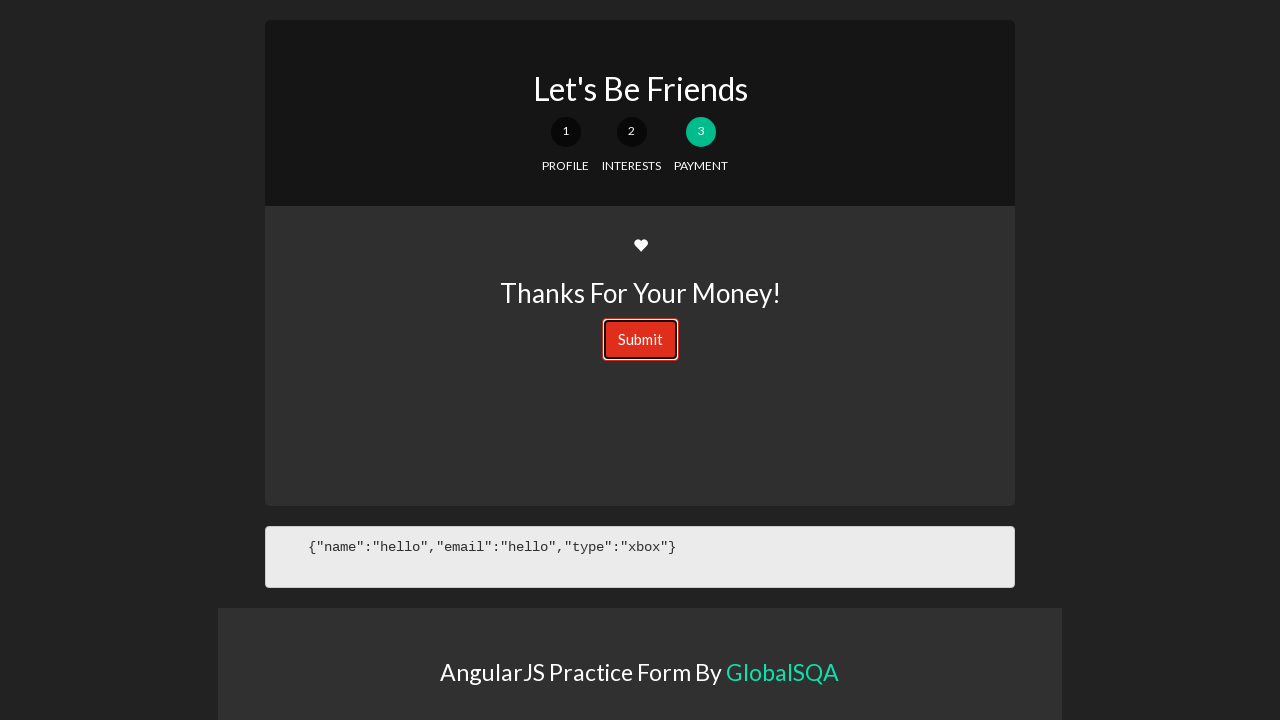

Accepted the alert dialog
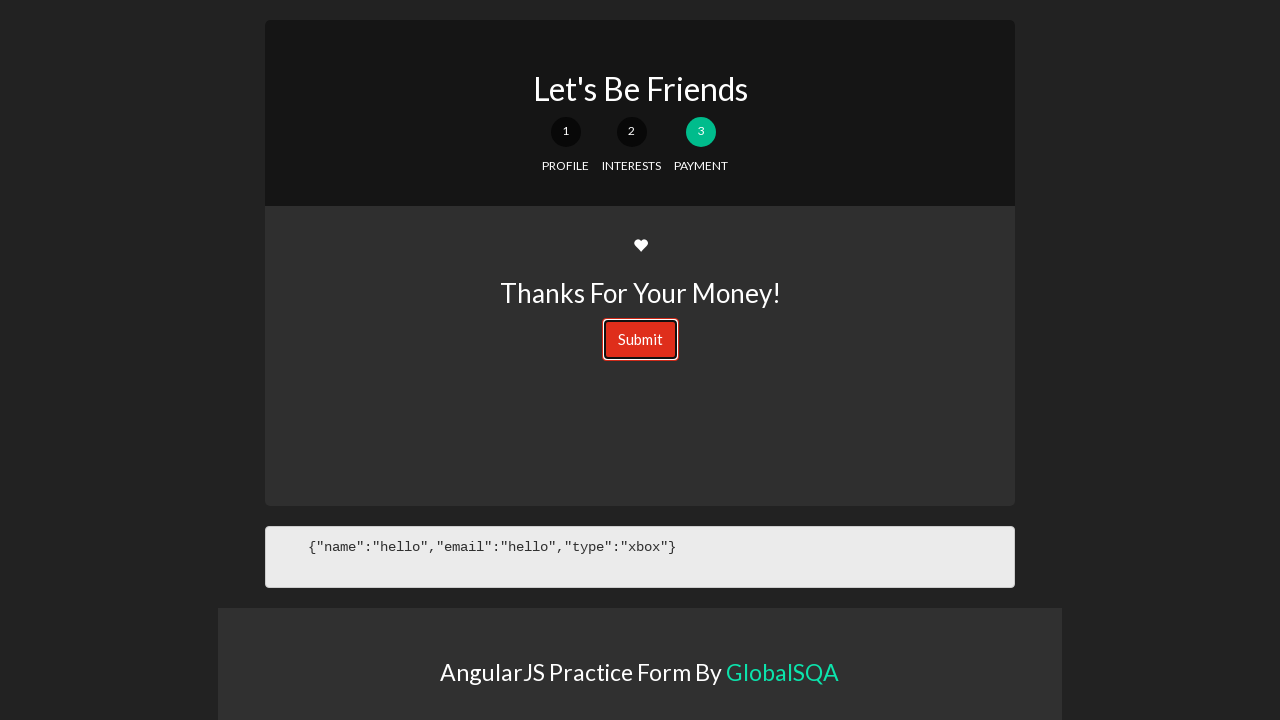

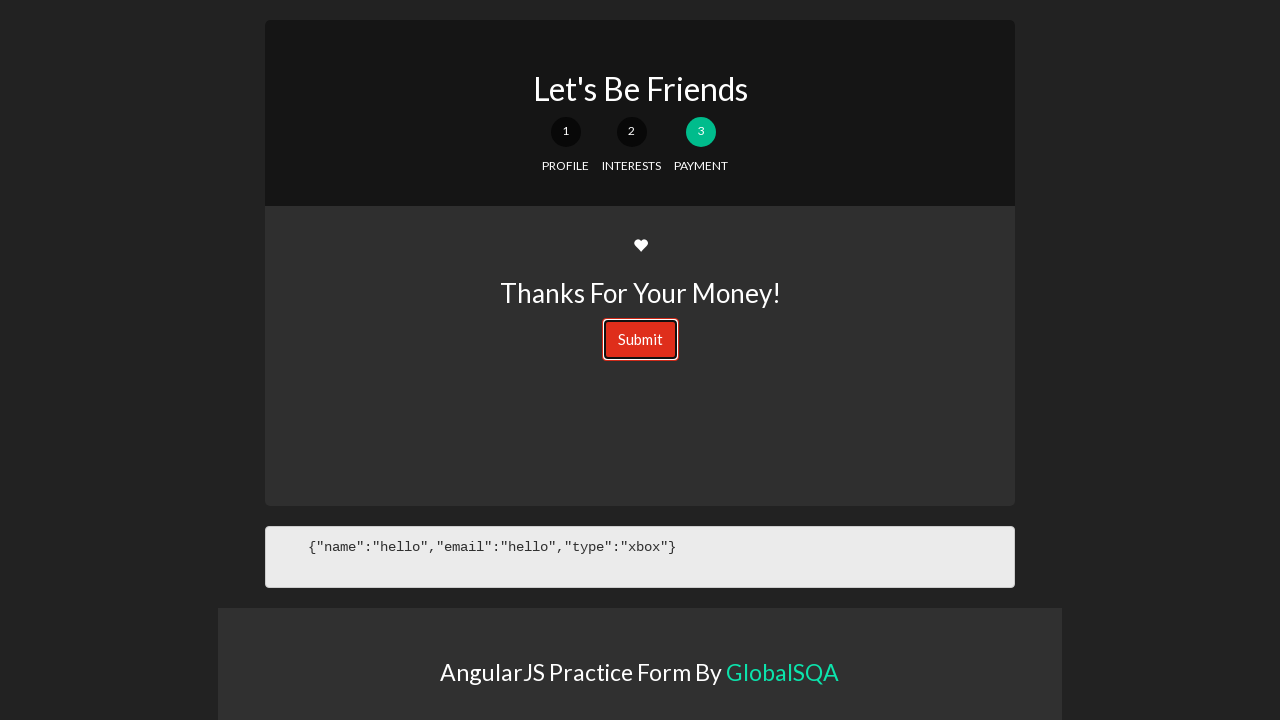